Tests that clicking the login button without entering credentials displays an appropriate error message indicating username is required

Starting URL: https://www.saucedemo.com/

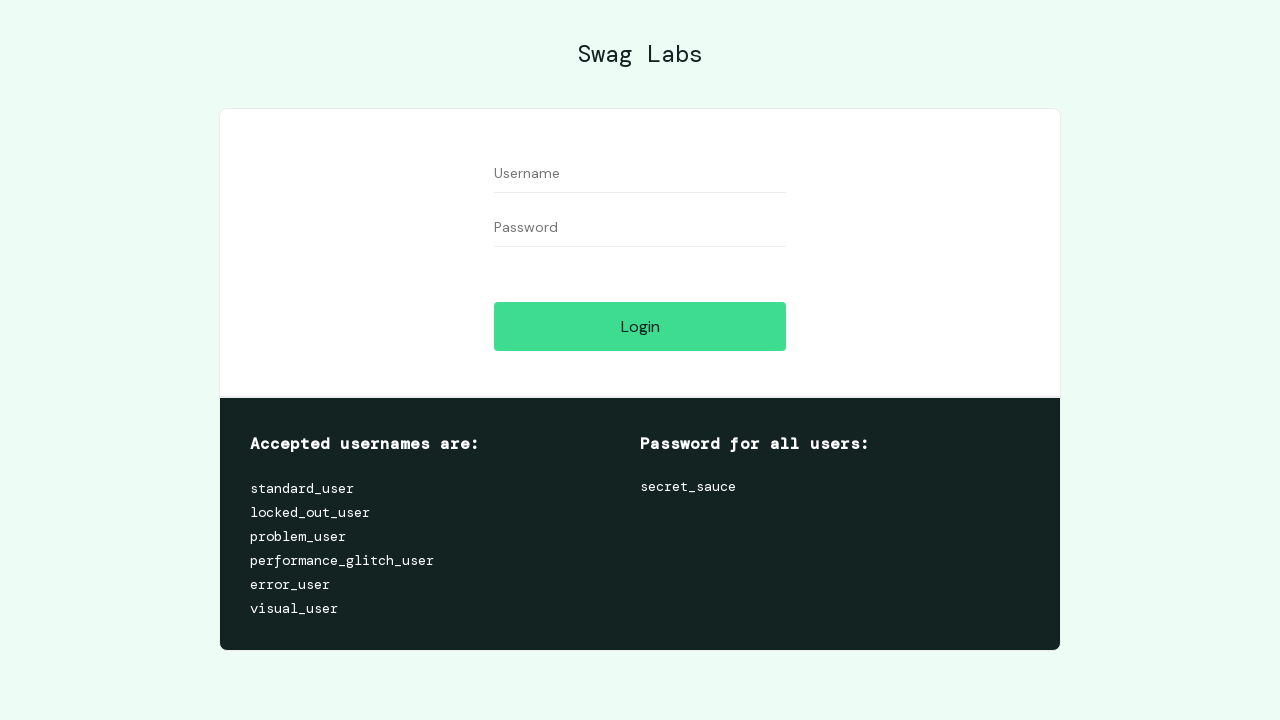

Clicked login button without entering credentials at (640, 326) on input#login-button
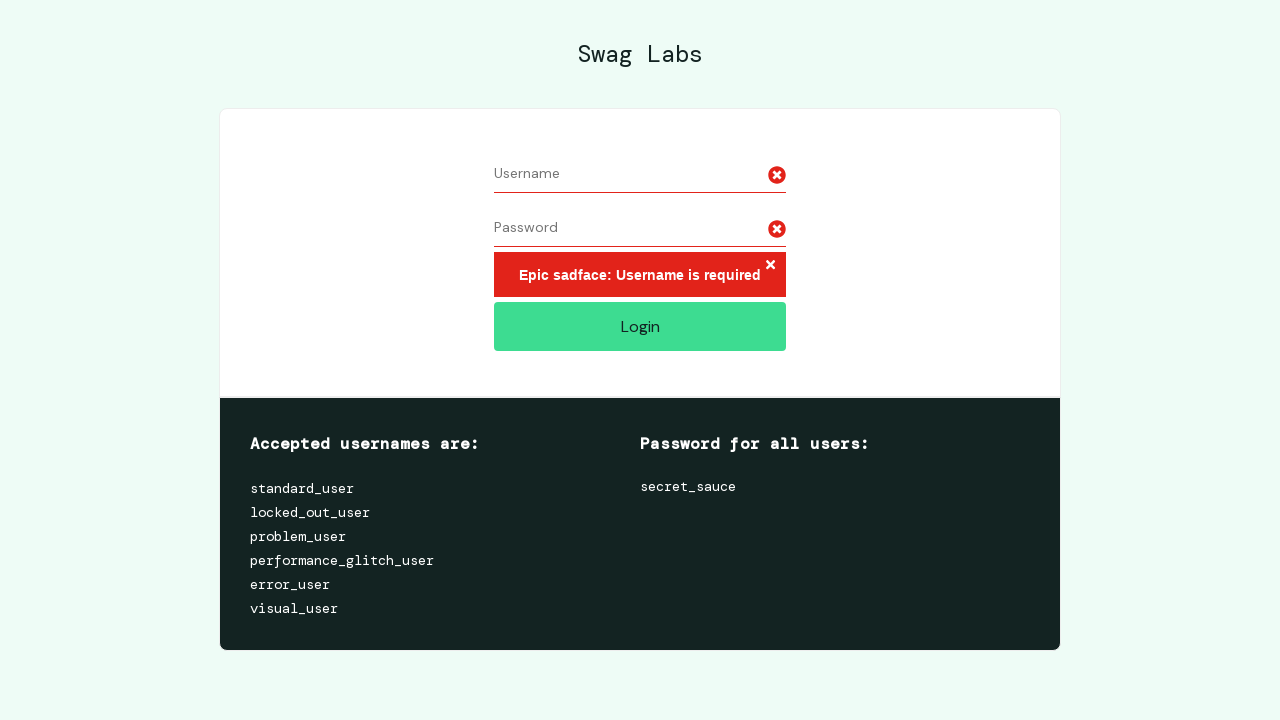

Error message selector appeared on page
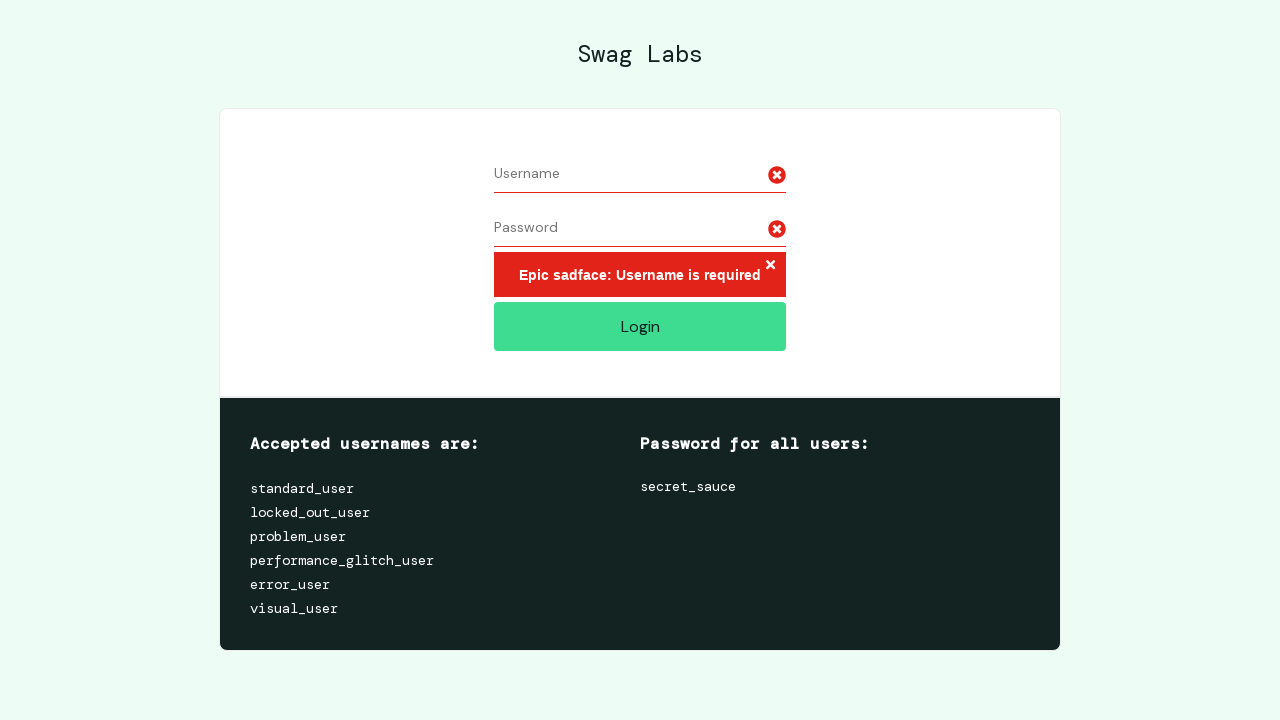

Retrieved error message text content
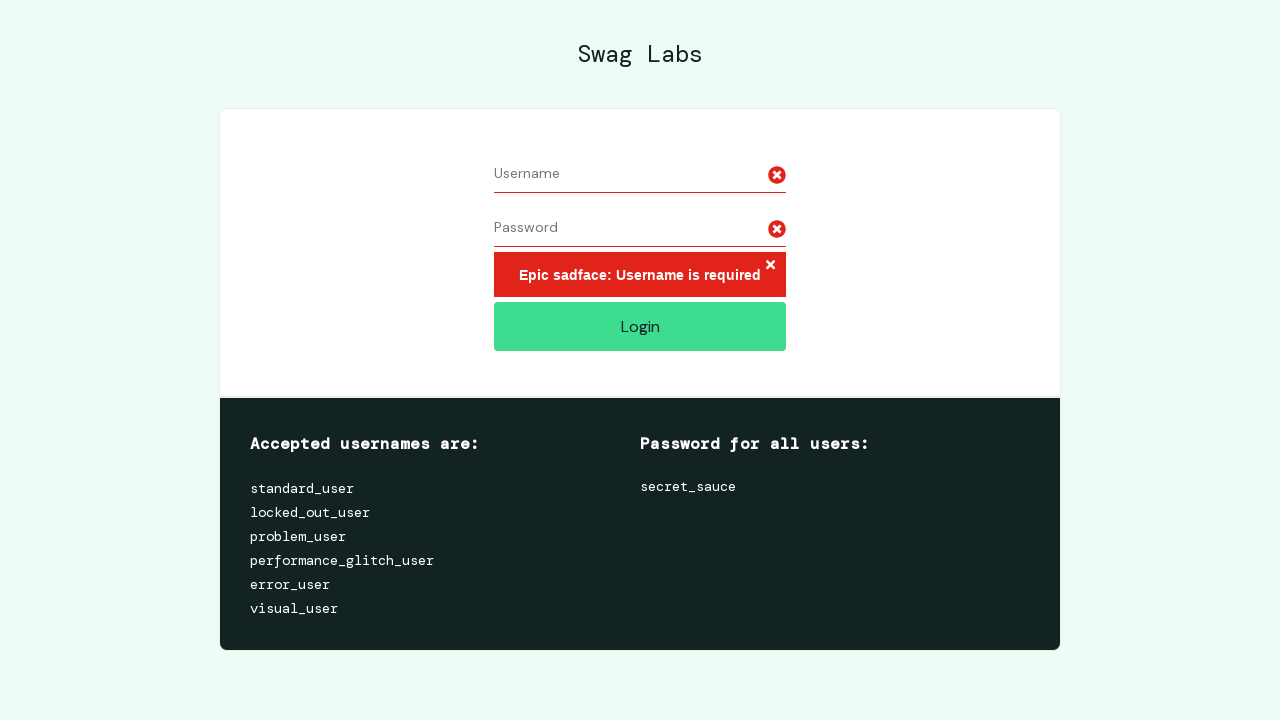

Verified error message text matches expected value: 'Epic sadface: Username is required'
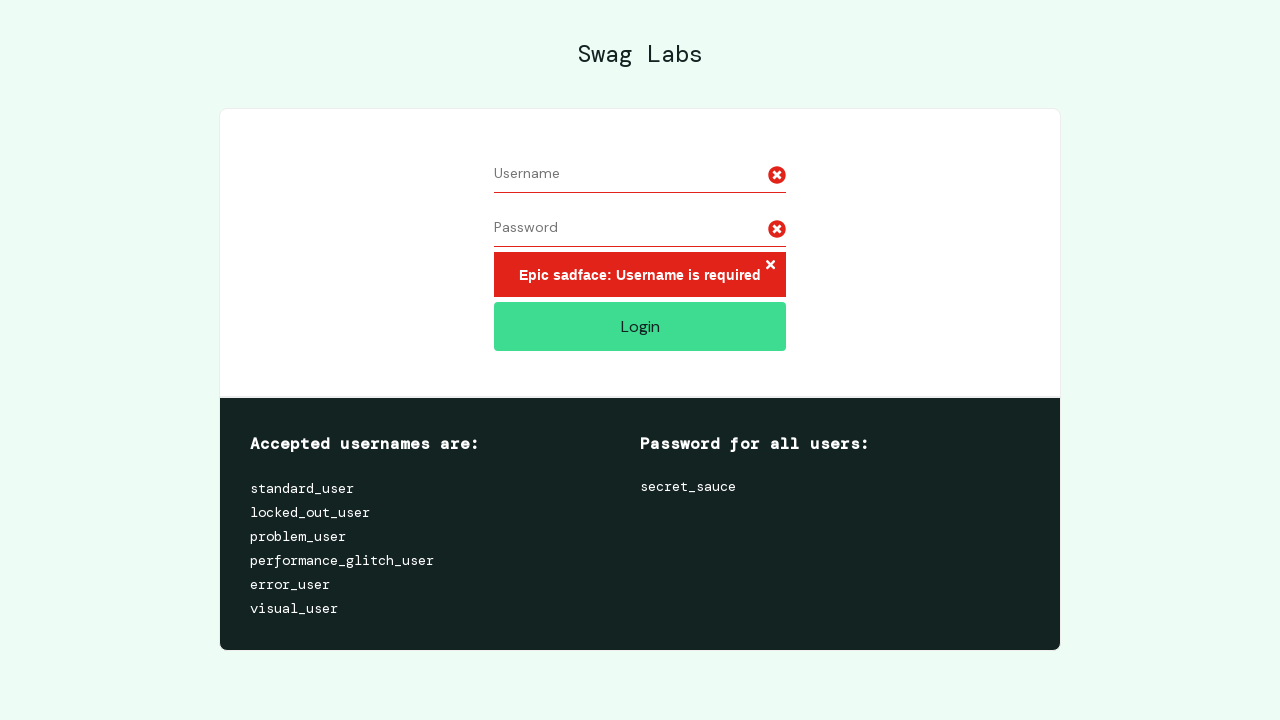

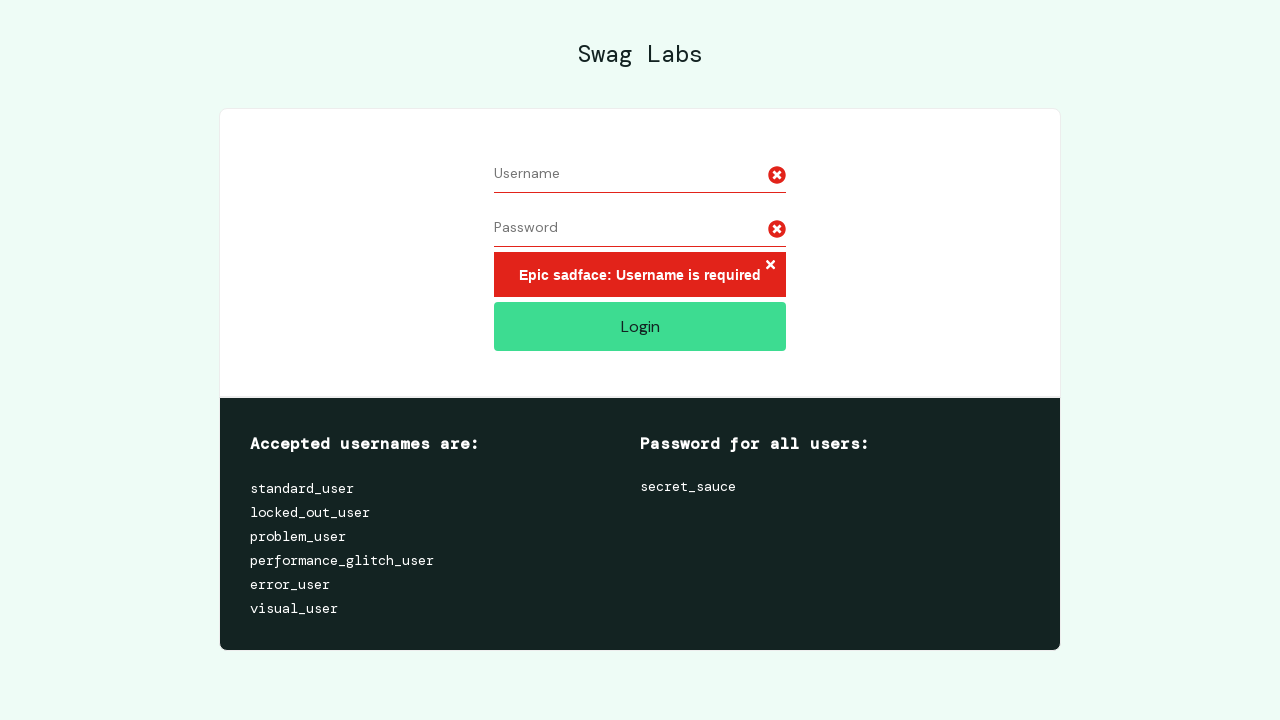